Tests navigating between filters and returning to display all items.

Starting URL: https://demo.playwright.dev/todomvc

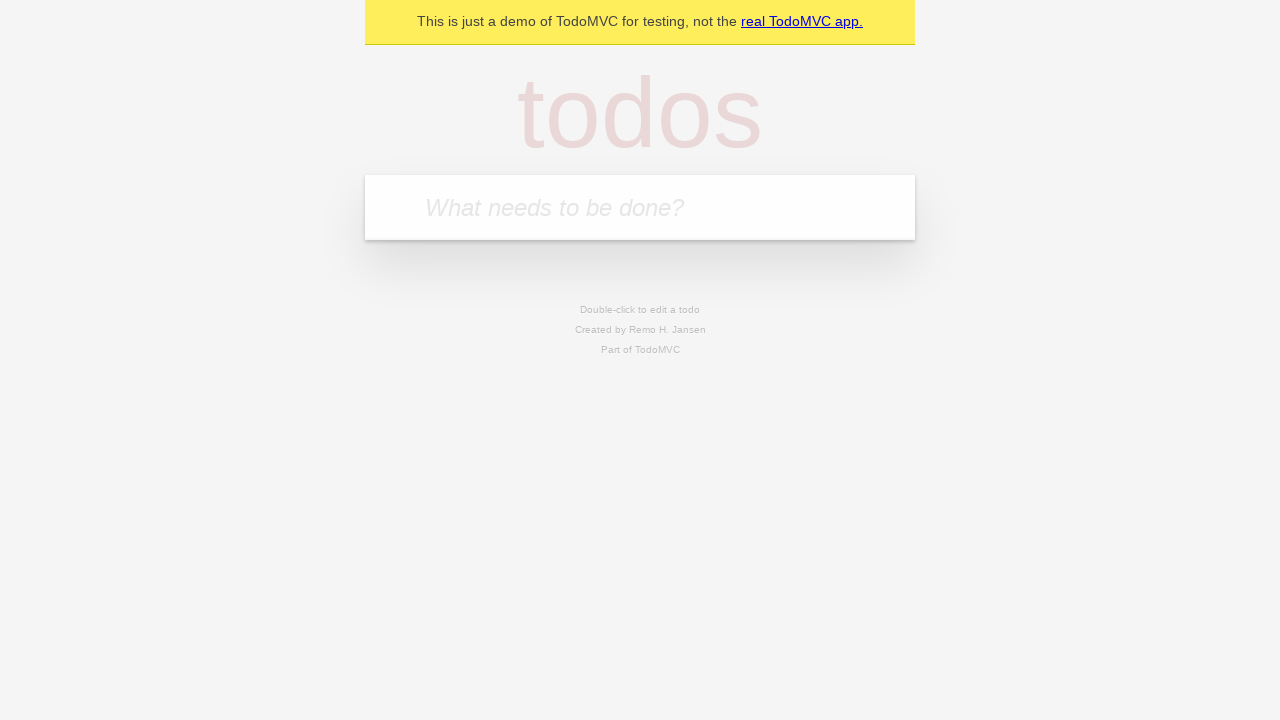

Filled todo input with 'buy some cheese' on internal:attr=[placeholder="What needs to be done?"i]
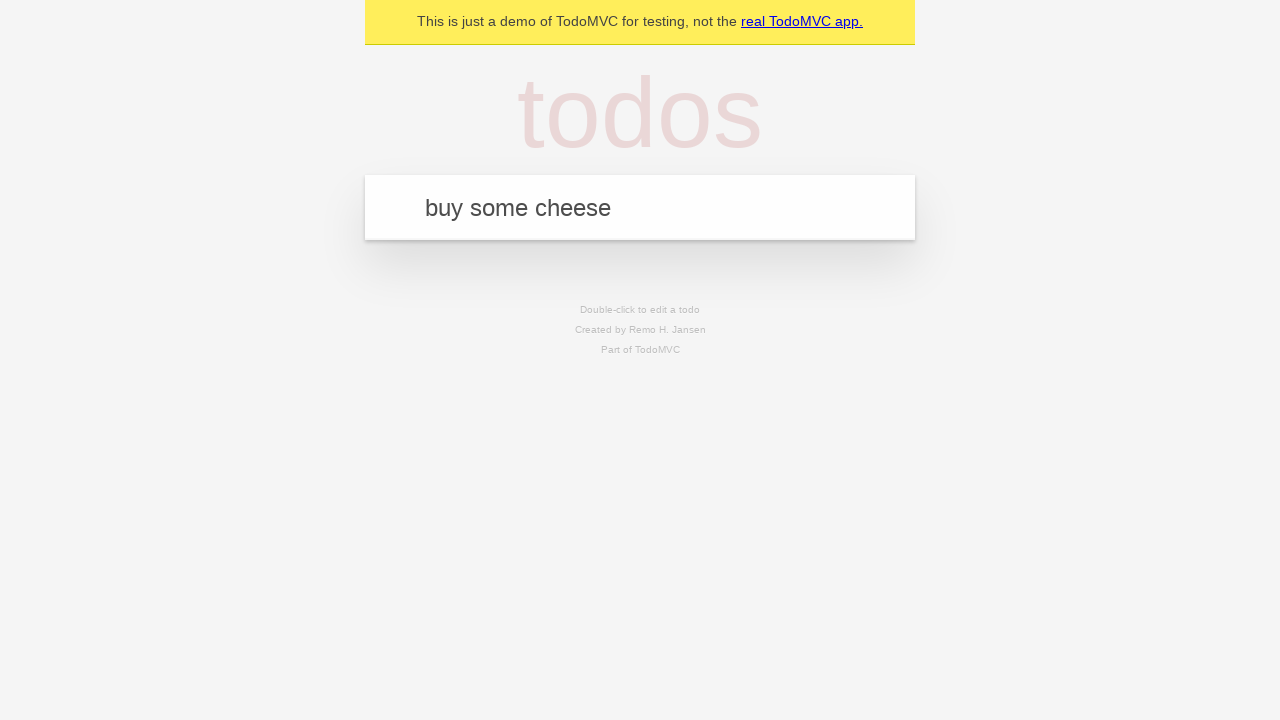

Pressed Enter to add first todo on internal:attr=[placeholder="What needs to be done?"i]
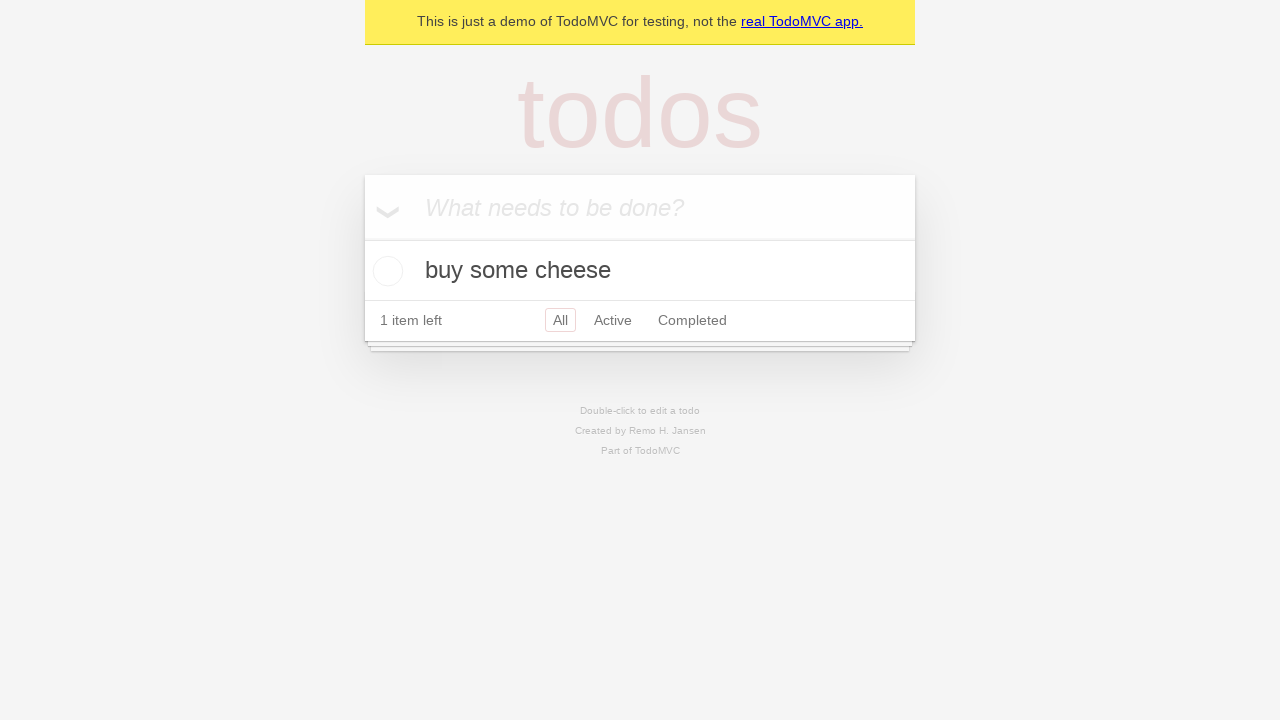

Filled todo input with 'feed the cat' on internal:attr=[placeholder="What needs to be done?"i]
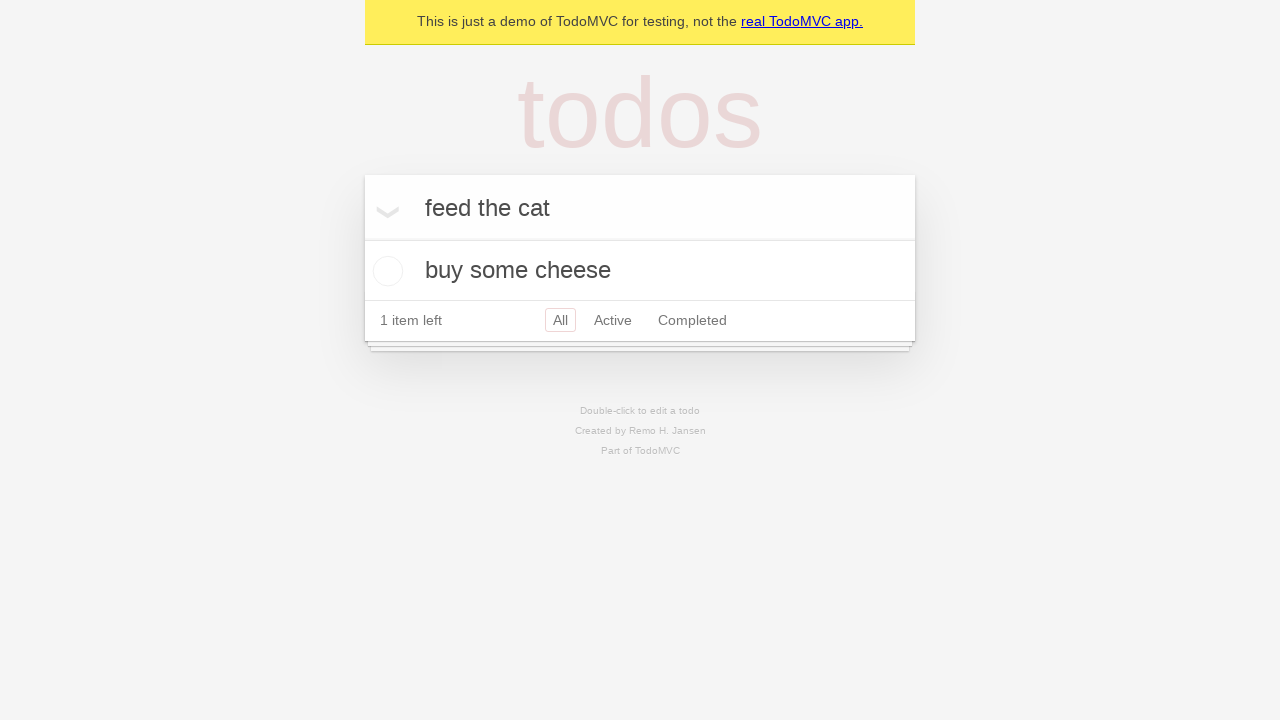

Pressed Enter to add second todo on internal:attr=[placeholder="What needs to be done?"i]
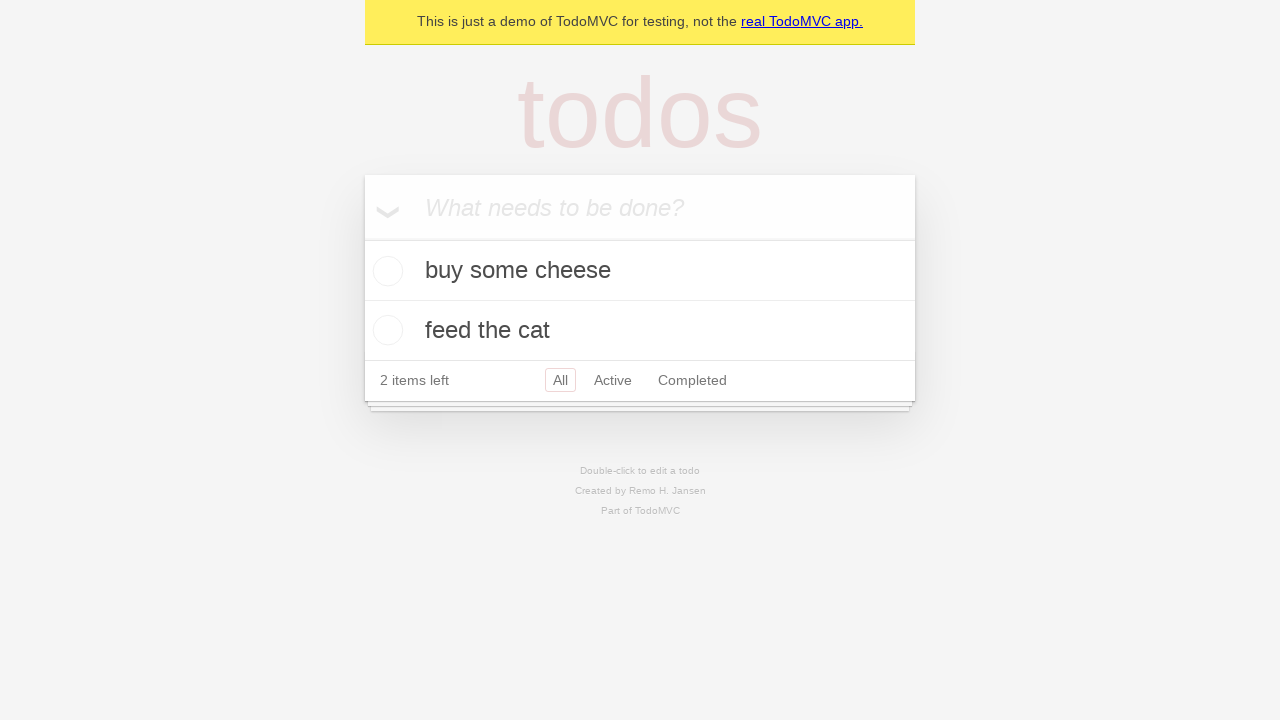

Filled todo input with 'book a doctors appointment' on internal:attr=[placeholder="What needs to be done?"i]
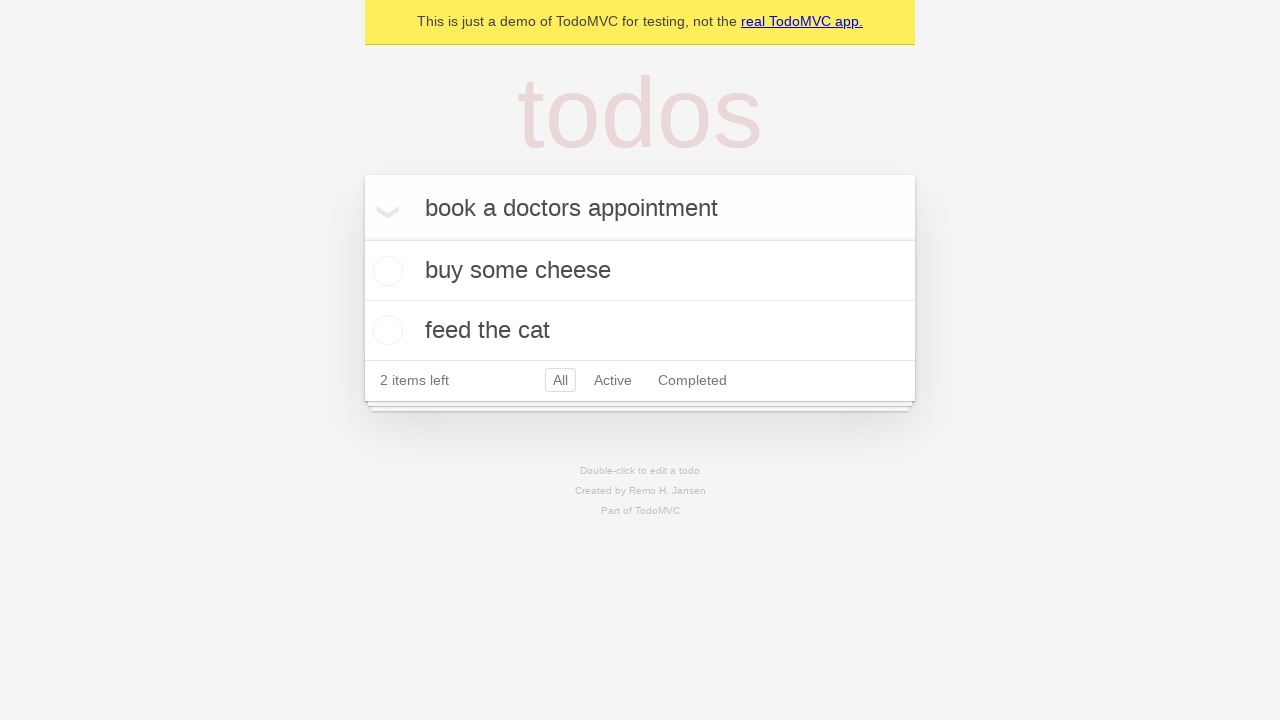

Pressed Enter to add third todo on internal:attr=[placeholder="What needs to be done?"i]
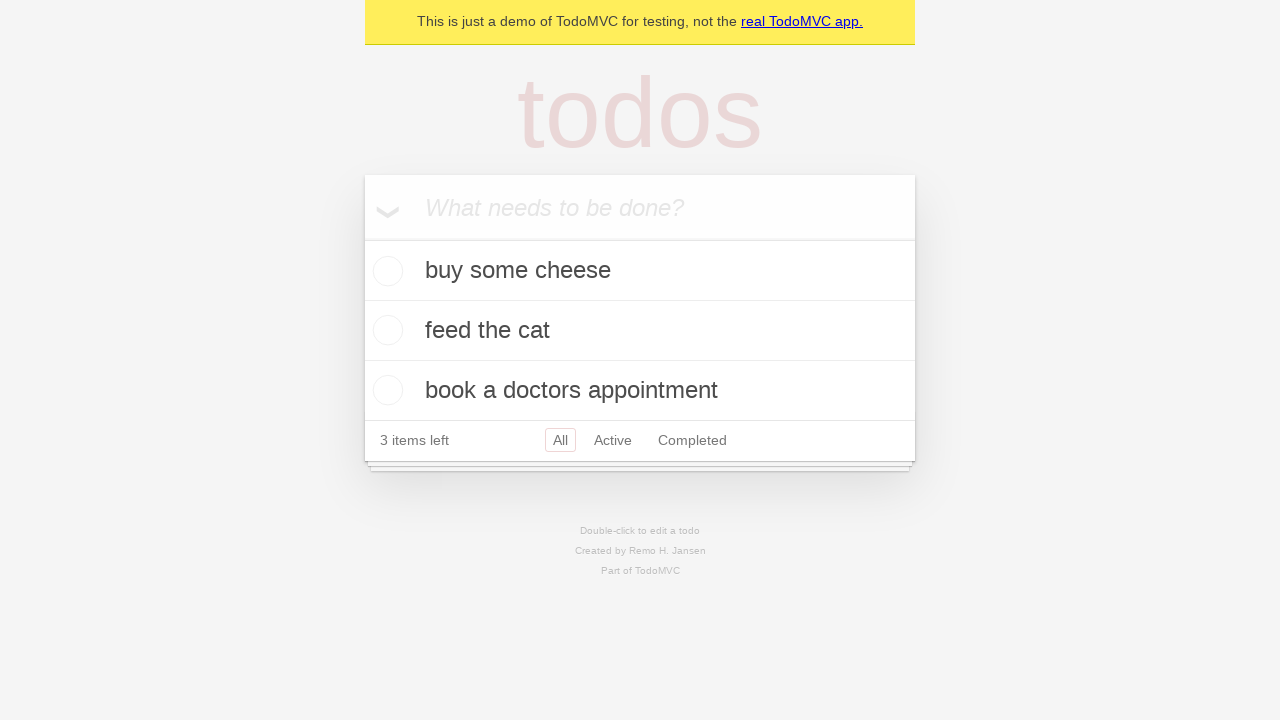

Checked the second todo item at (385, 330) on internal:testid=[data-testid="todo-item"s] >> nth=1 >> internal:role=checkbox
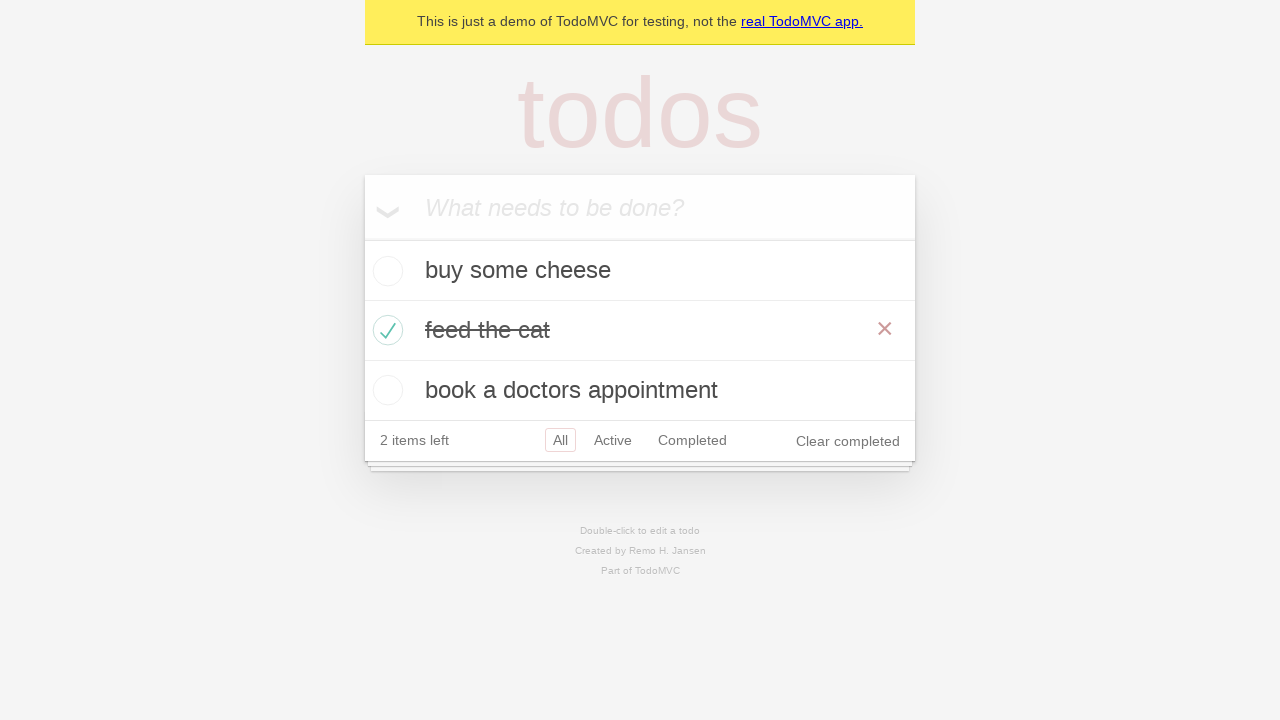

Clicked 'Active' filter to show only active todos at (613, 440) on internal:role=link[name="Active"i]
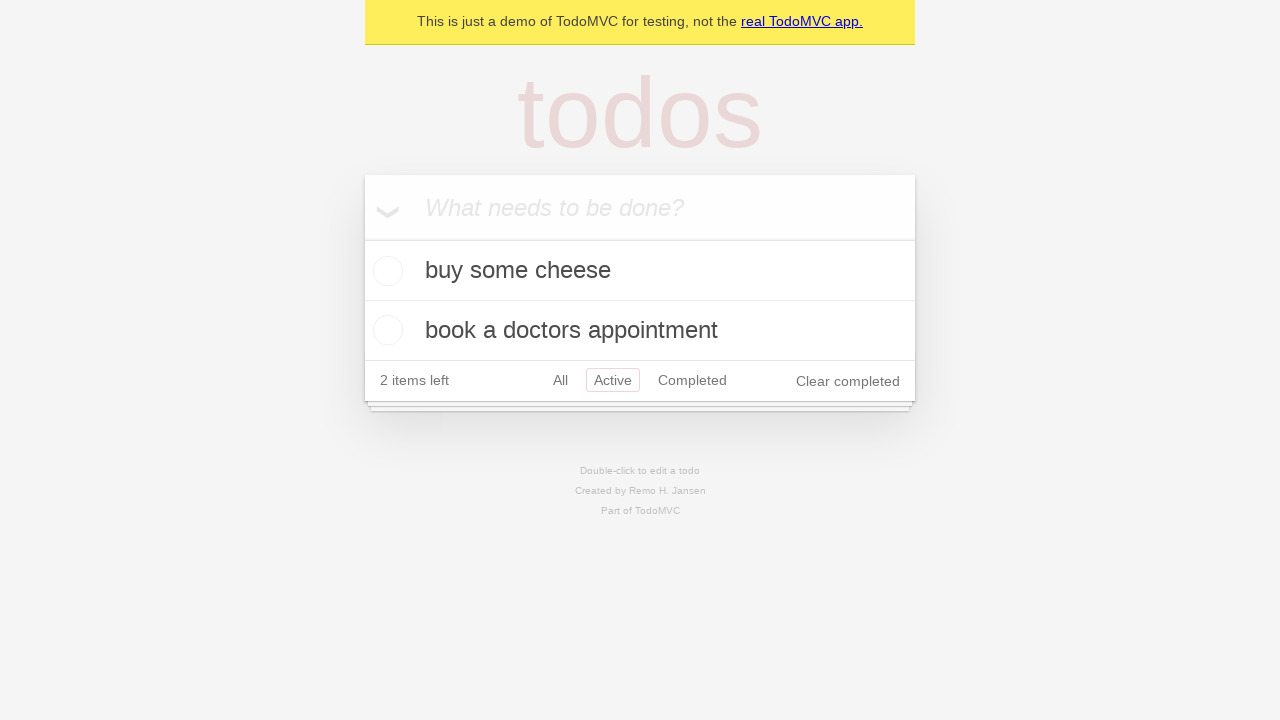

Clicked 'Completed' filter to show only completed todos at (692, 380) on internal:role=link[name="Completed"i]
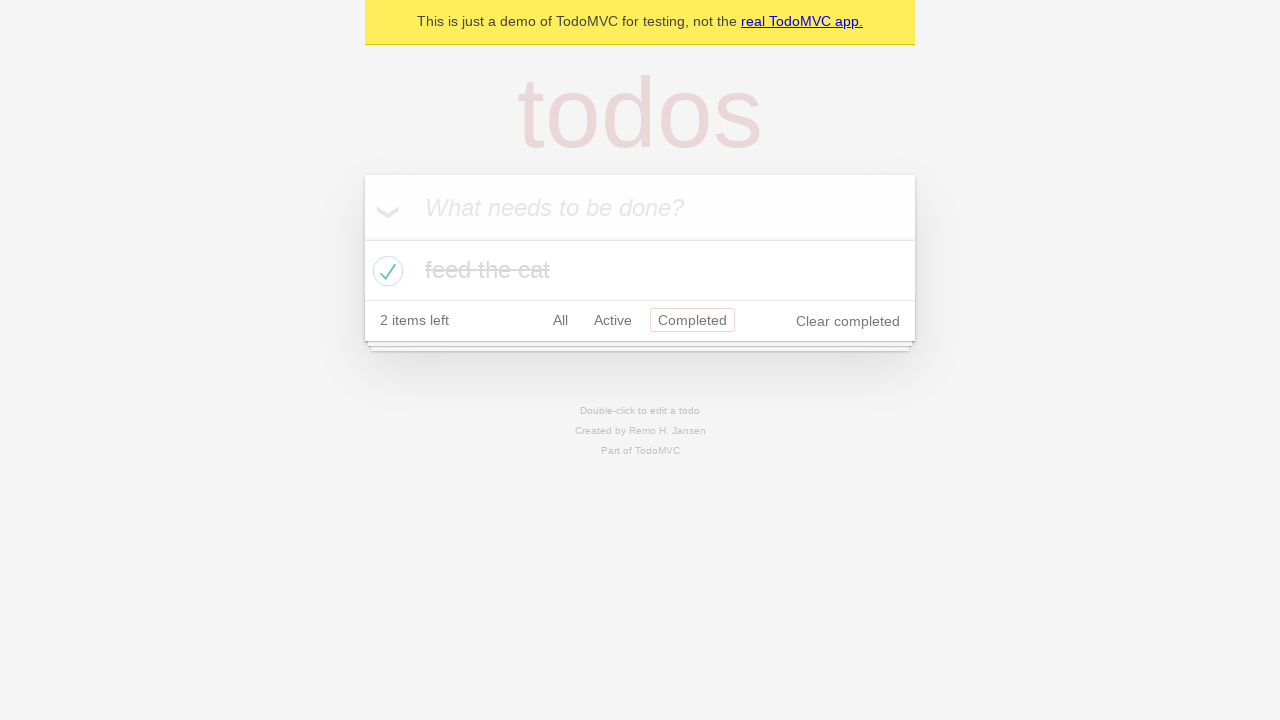

Clicked 'All' filter to display all items at (560, 320) on internal:role=link[name="All"i]
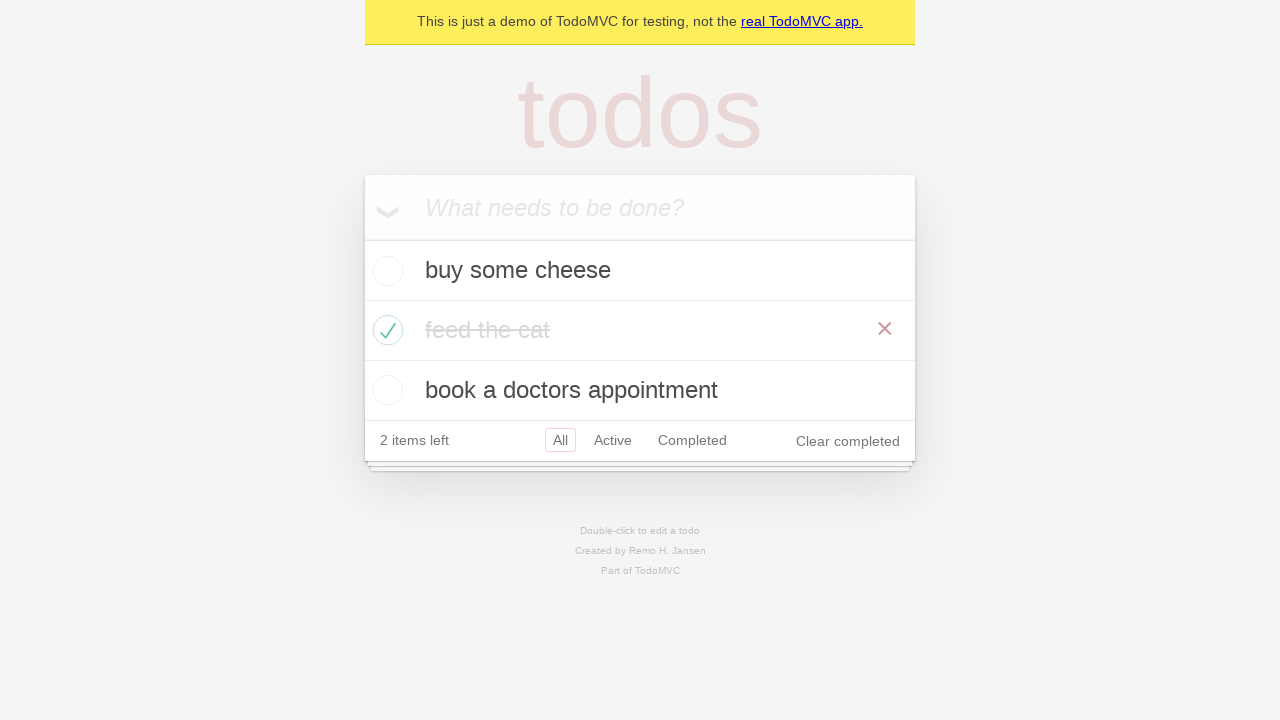

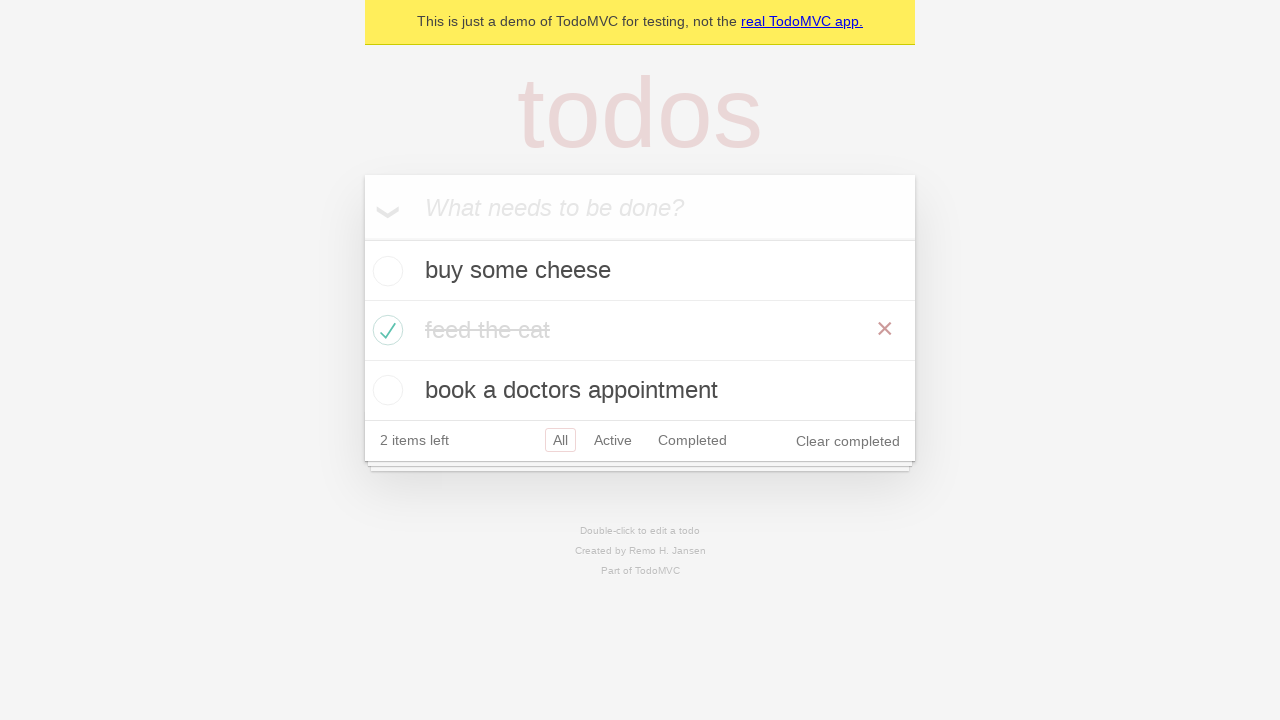